Tests jQuery UI selectable functionality by selecting multiple items using both click actions and keyboard modifiers

Starting URL: https://jqueryui.com/selectable/

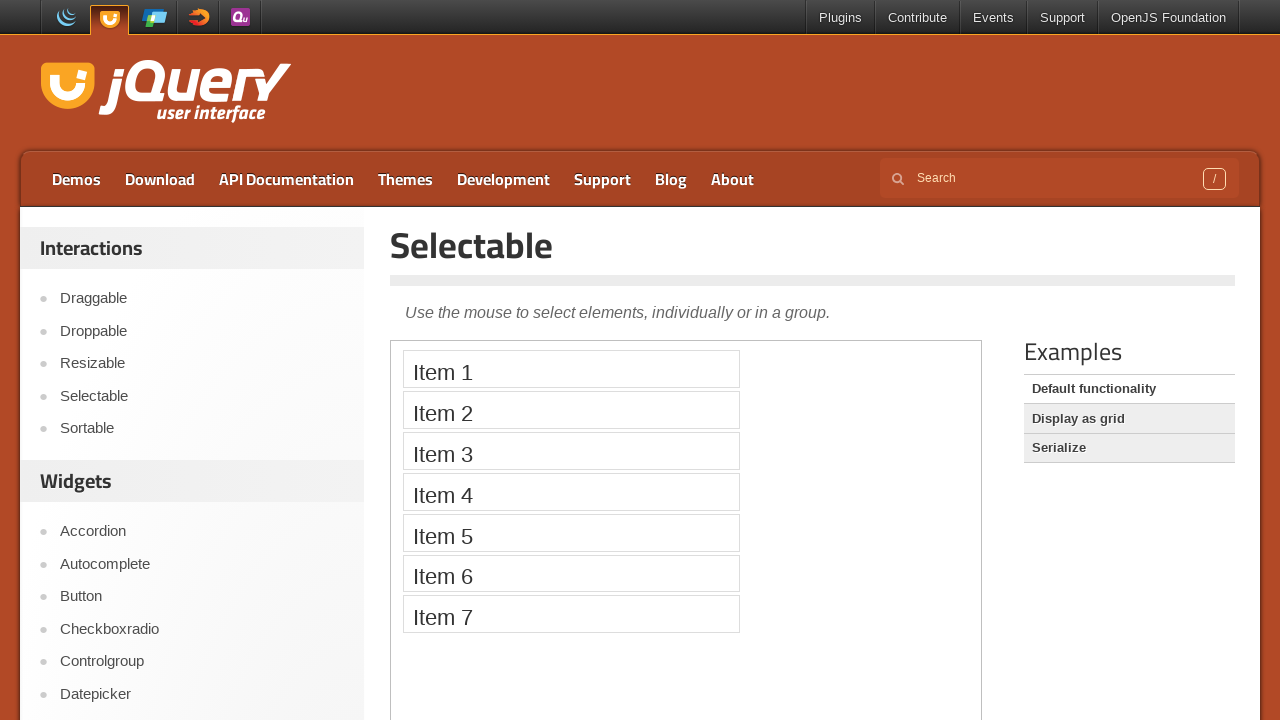

Located iframe containing the selectable demo
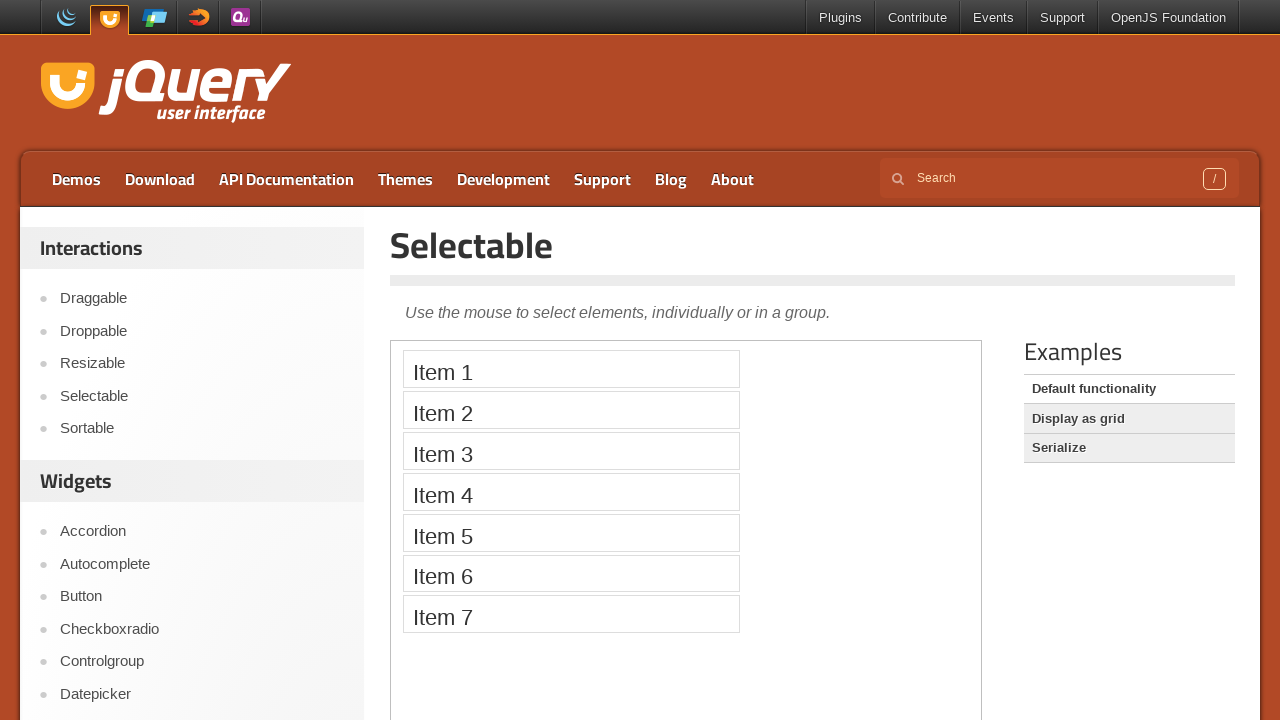

Located Item 1 element
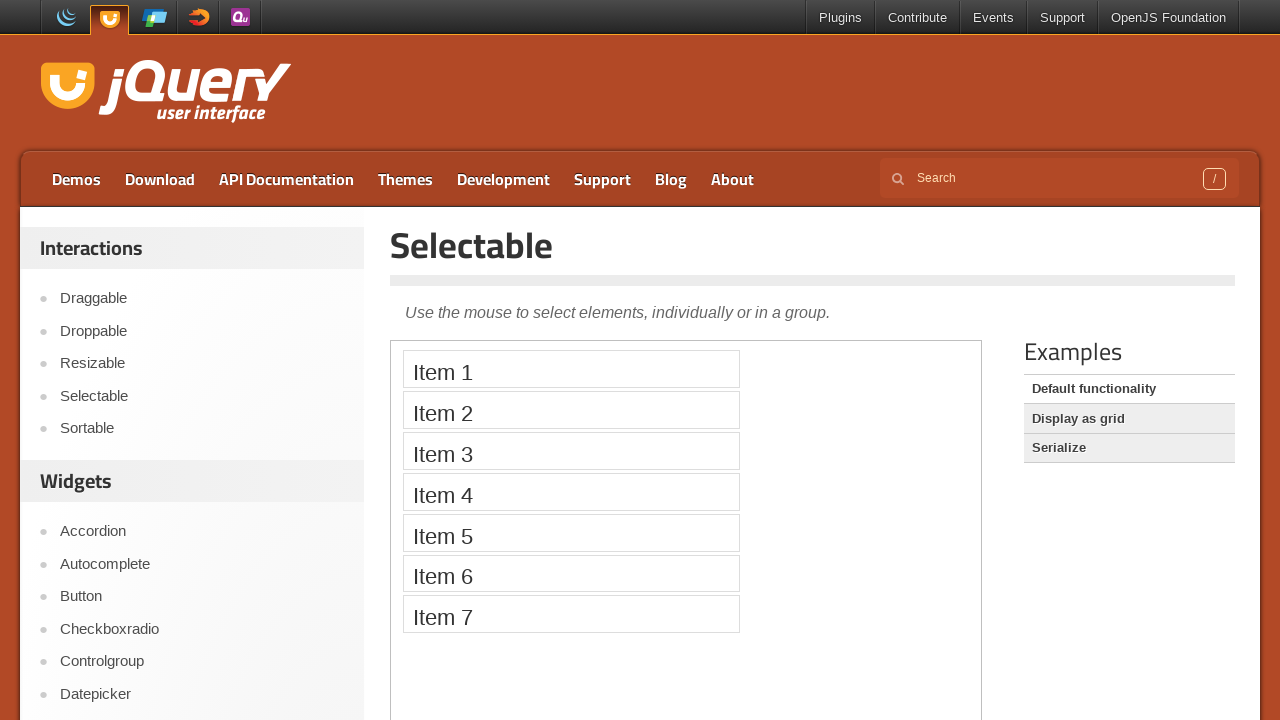

Located Item 2 element
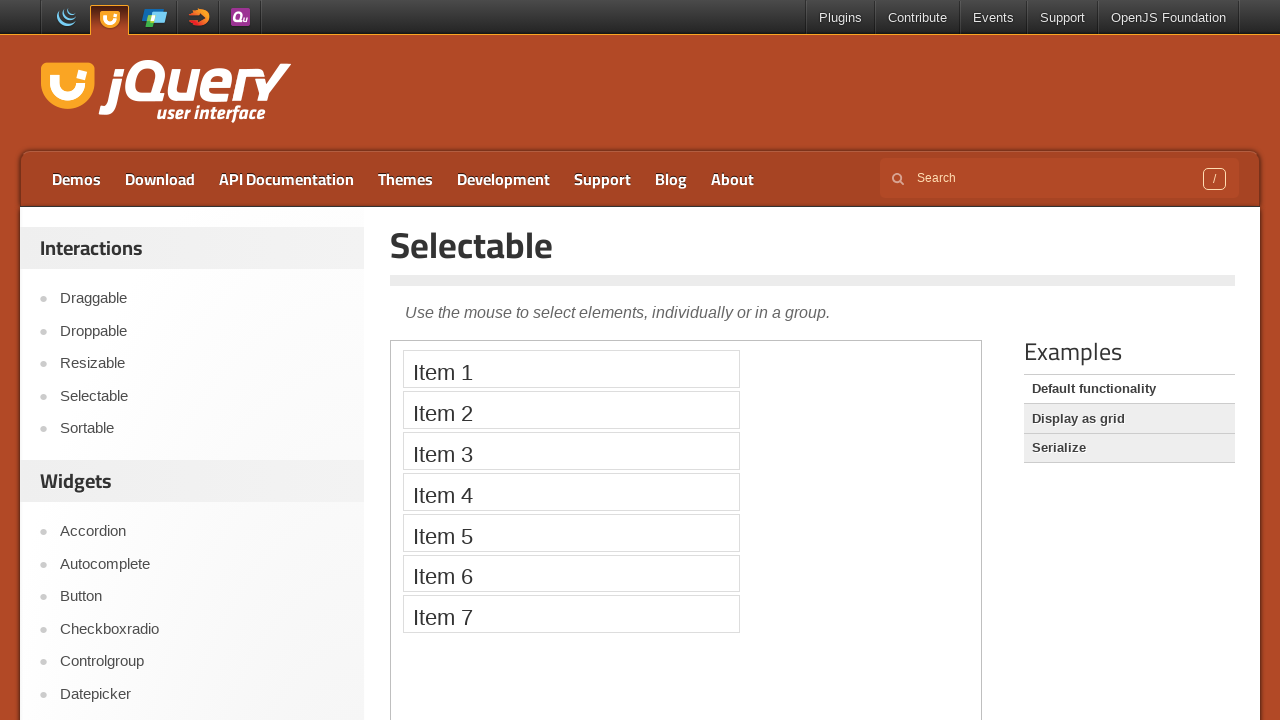

Located Item 3 element
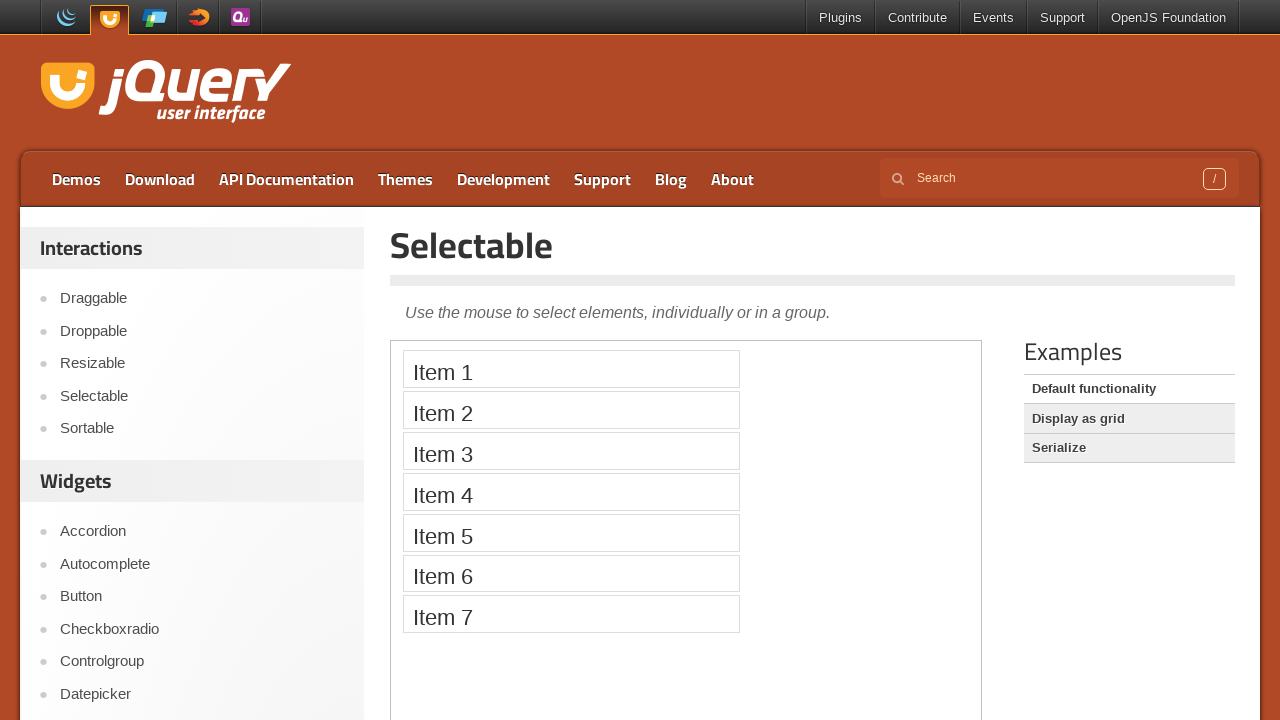

Located Item 4 element
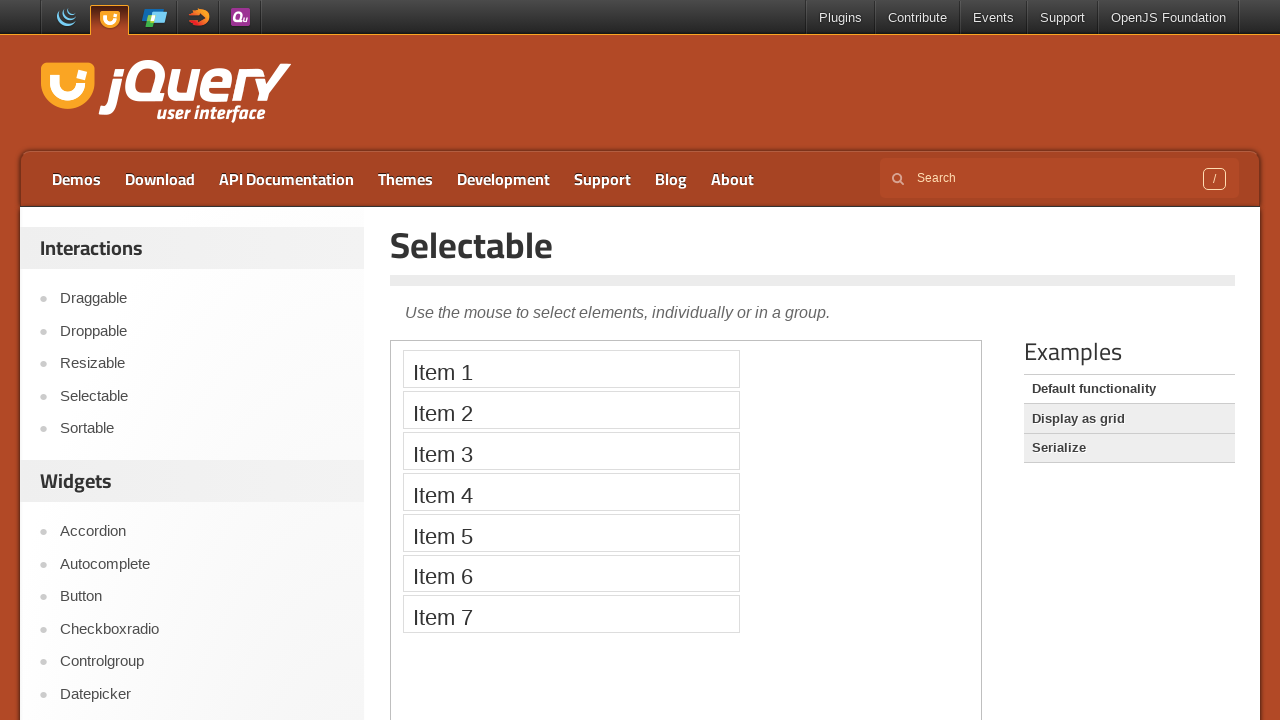

Clicked Item 1 at (571, 369) on iframe >> nth=0 >> internal:control=enter-frame >> xpath=//li[text()='Item 1']
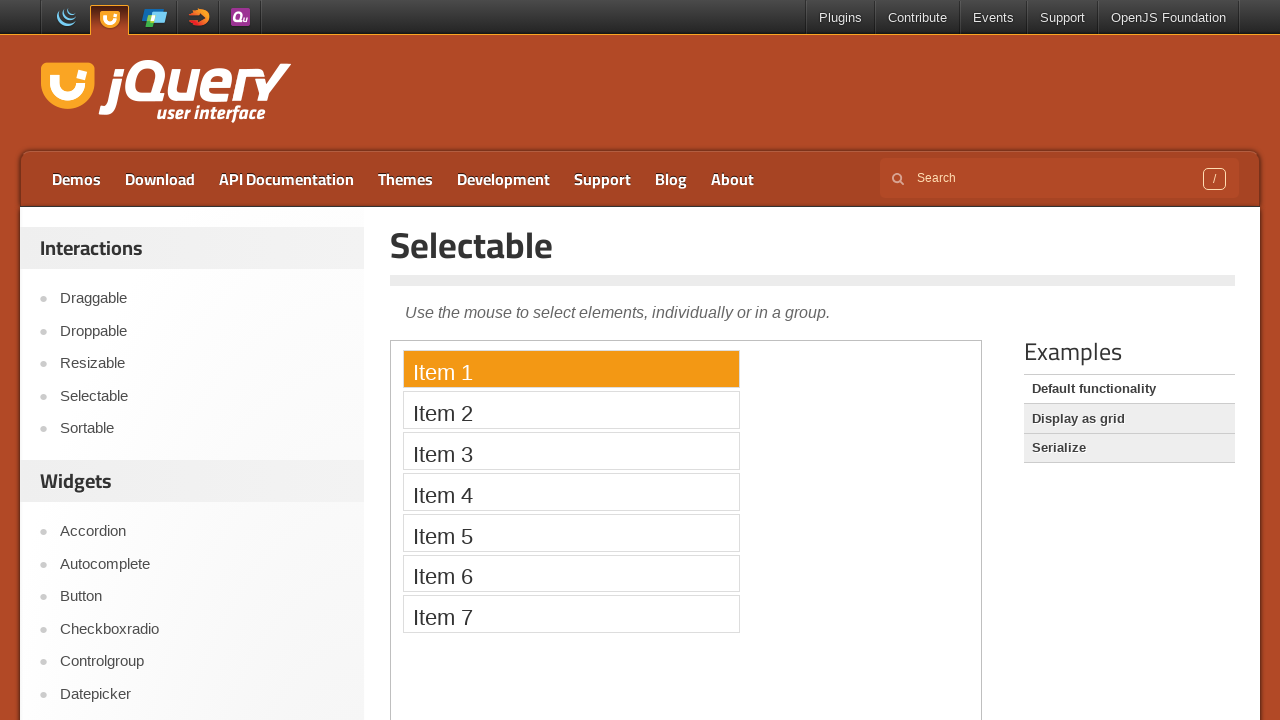

Clicked Item 3 at (571, 451) on iframe >> nth=0 >> internal:control=enter-frame >> xpath=//li[text()='Item 3']
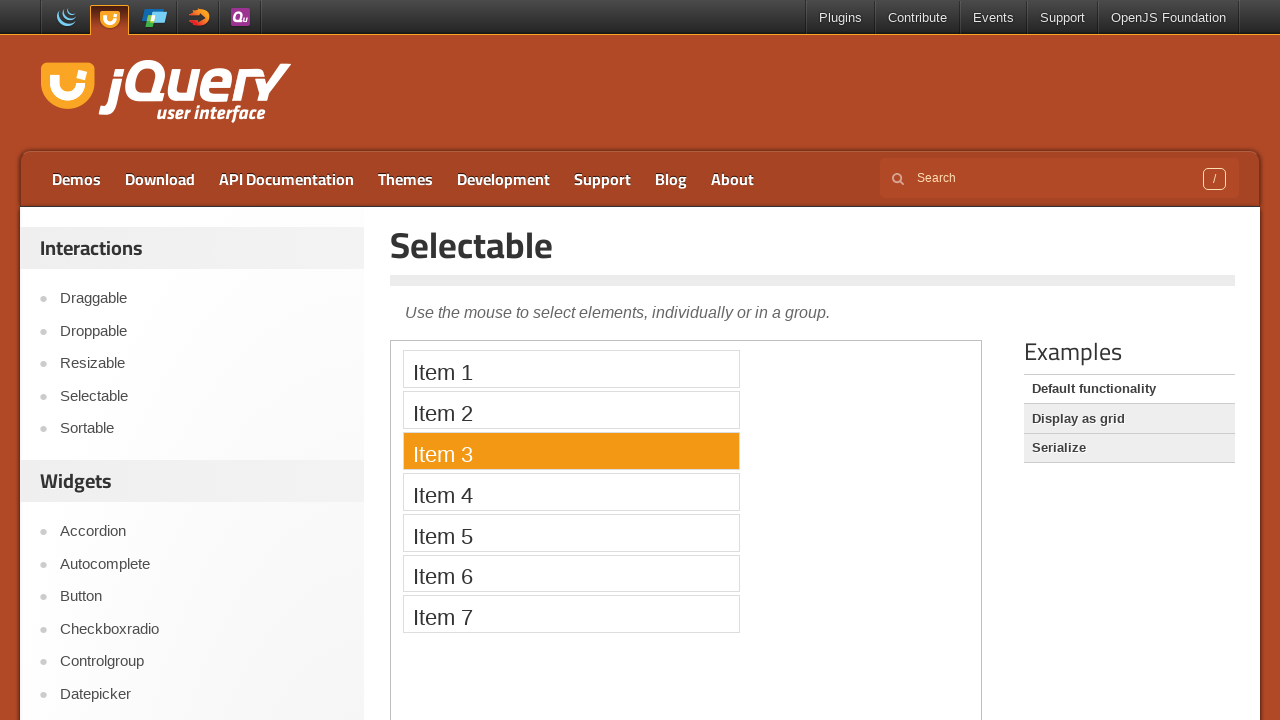

Clicked Item 4 at (571, 492) on iframe >> nth=0 >> internal:control=enter-frame >> xpath=//li[text()='Item 4']
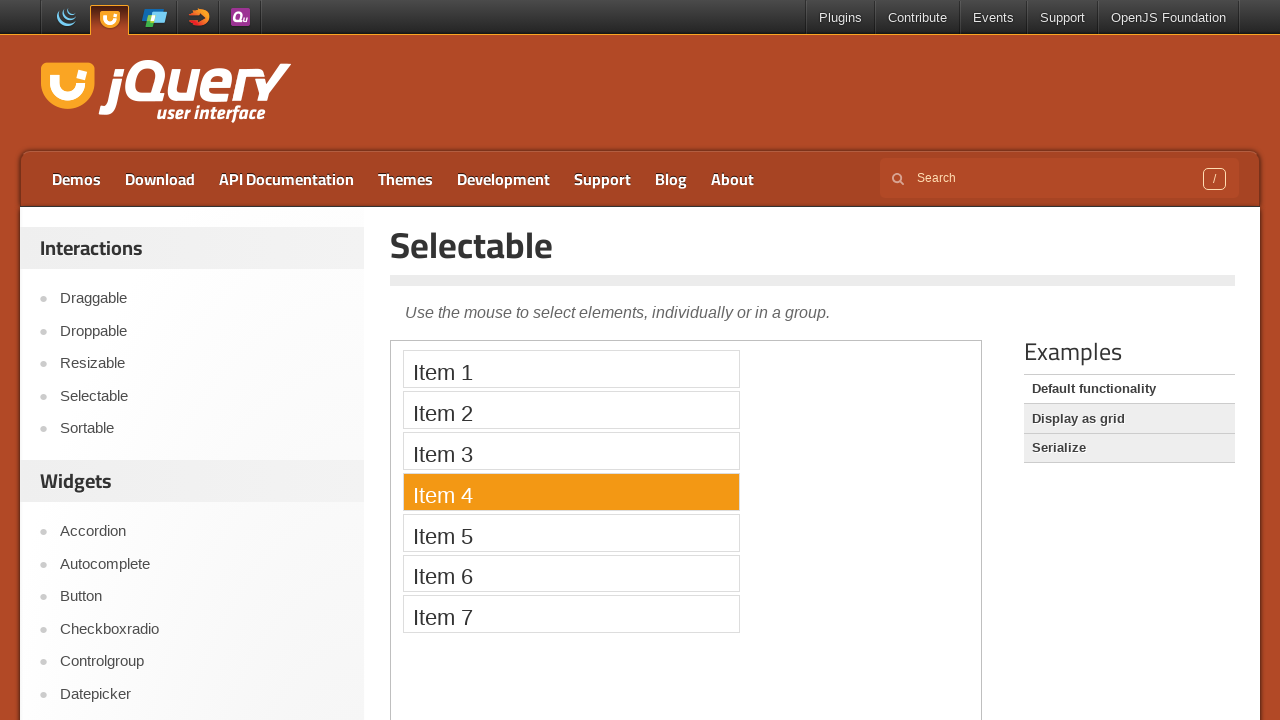

Pressed down Control key for multi-select
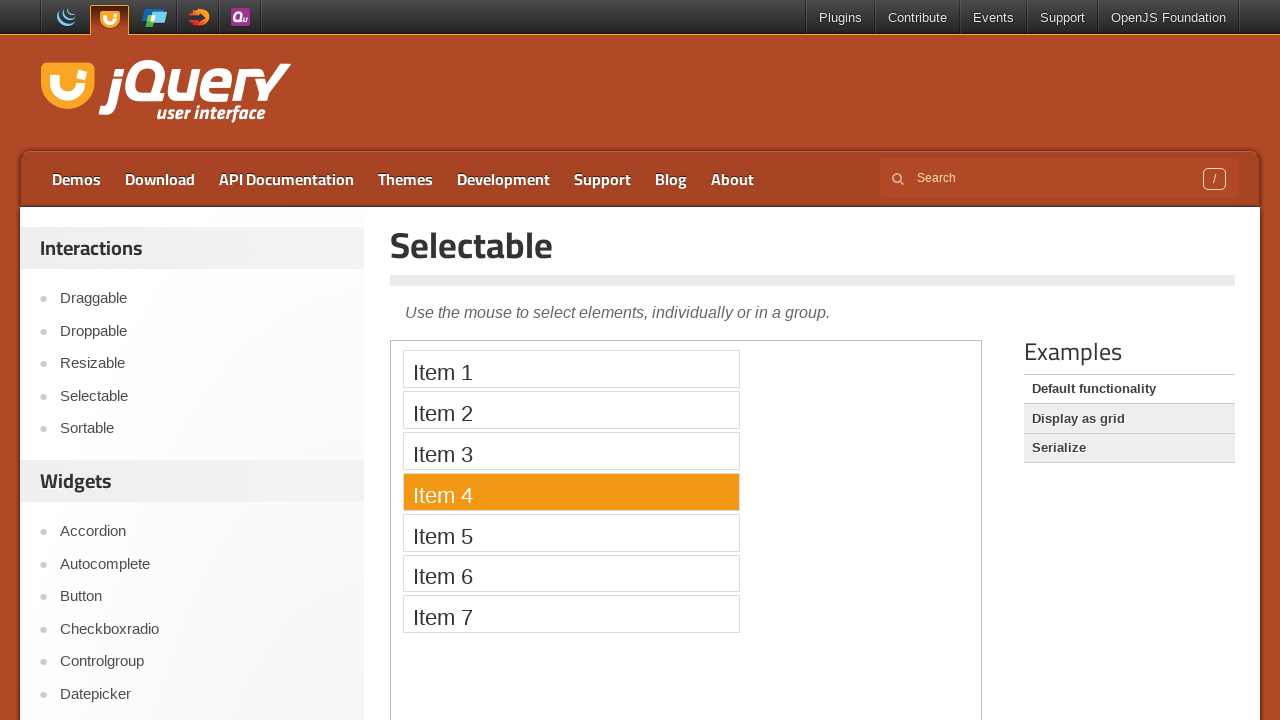

Ctrl+Clicked Item 4 at (571, 492) on iframe >> nth=0 >> internal:control=enter-frame >> xpath=//li[text()='Item 4']
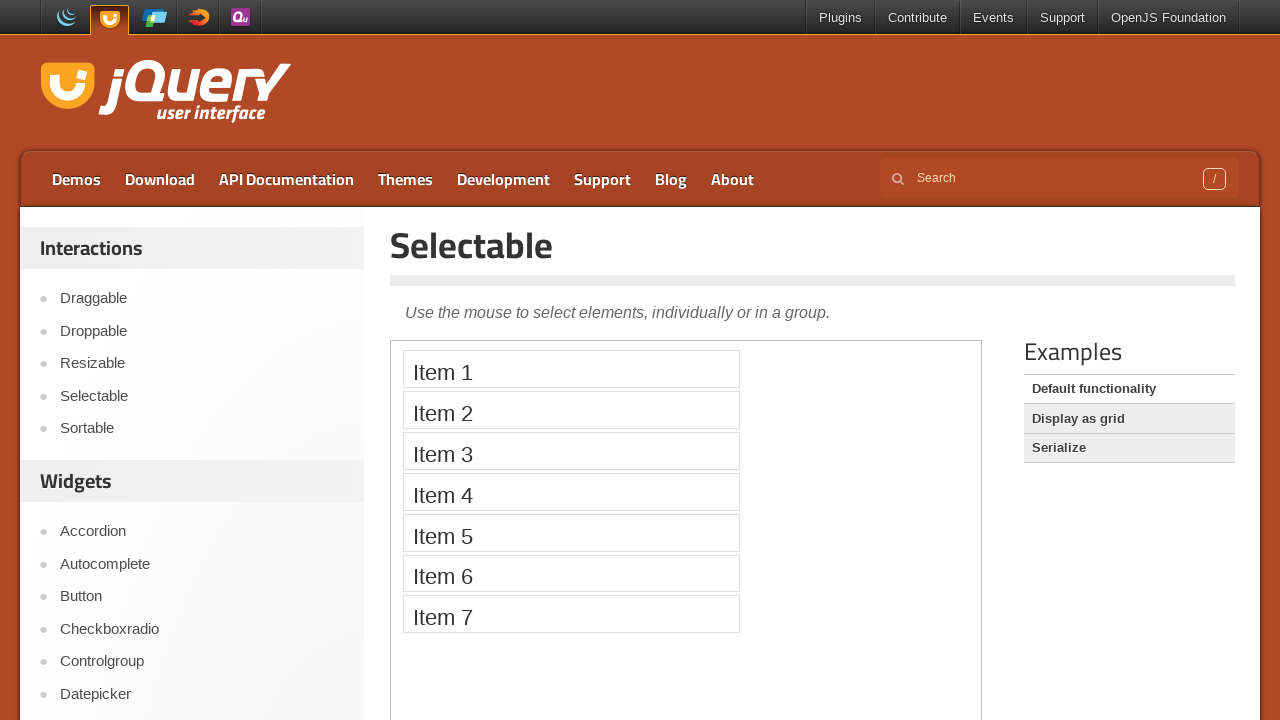

Ctrl+Clicked Item 3 at (571, 451) on iframe >> nth=0 >> internal:control=enter-frame >> xpath=//li[text()='Item 3']
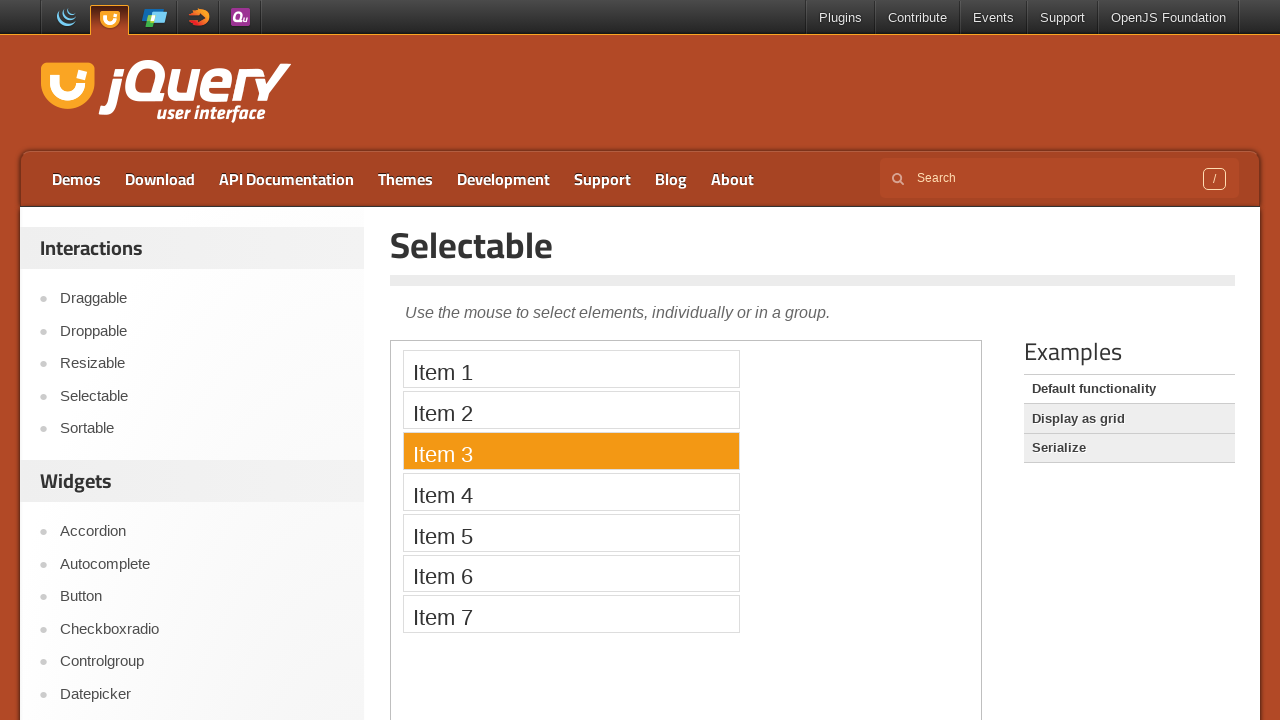

Ctrl+Clicked Item 1 at (571, 369) on iframe >> nth=0 >> internal:control=enter-frame >> xpath=//li[text()='Item 1']
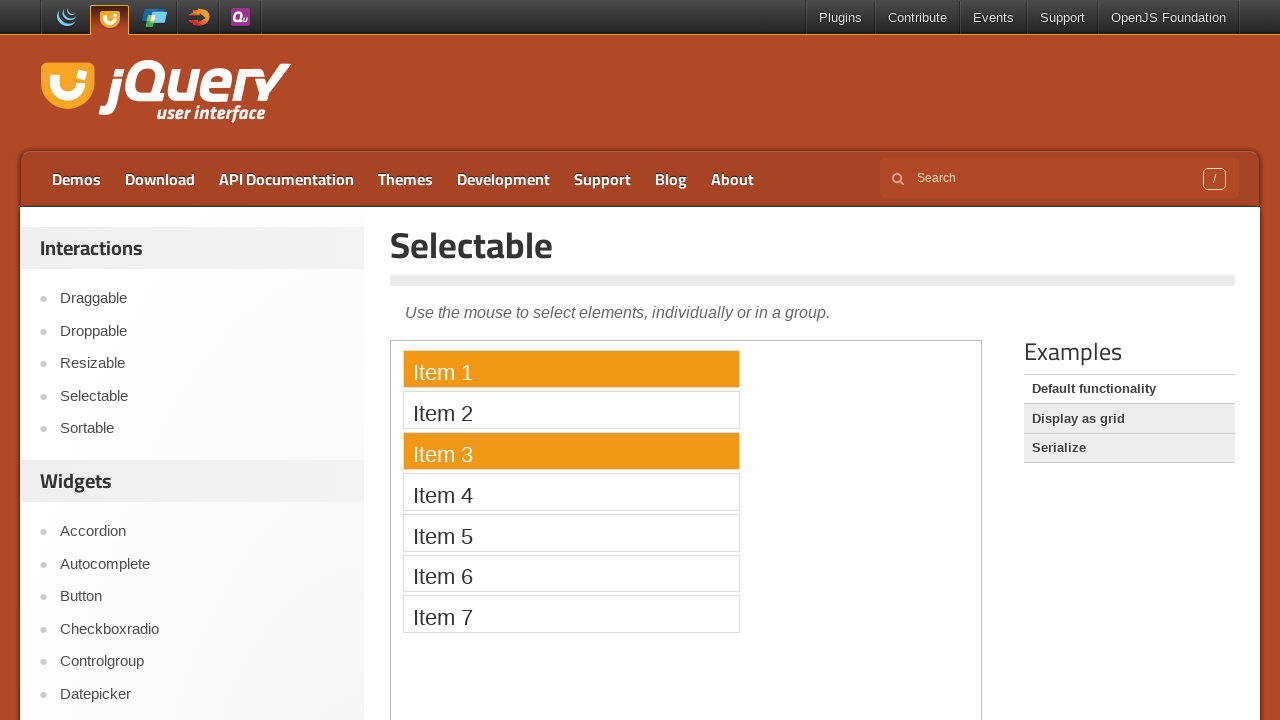

Released Control key
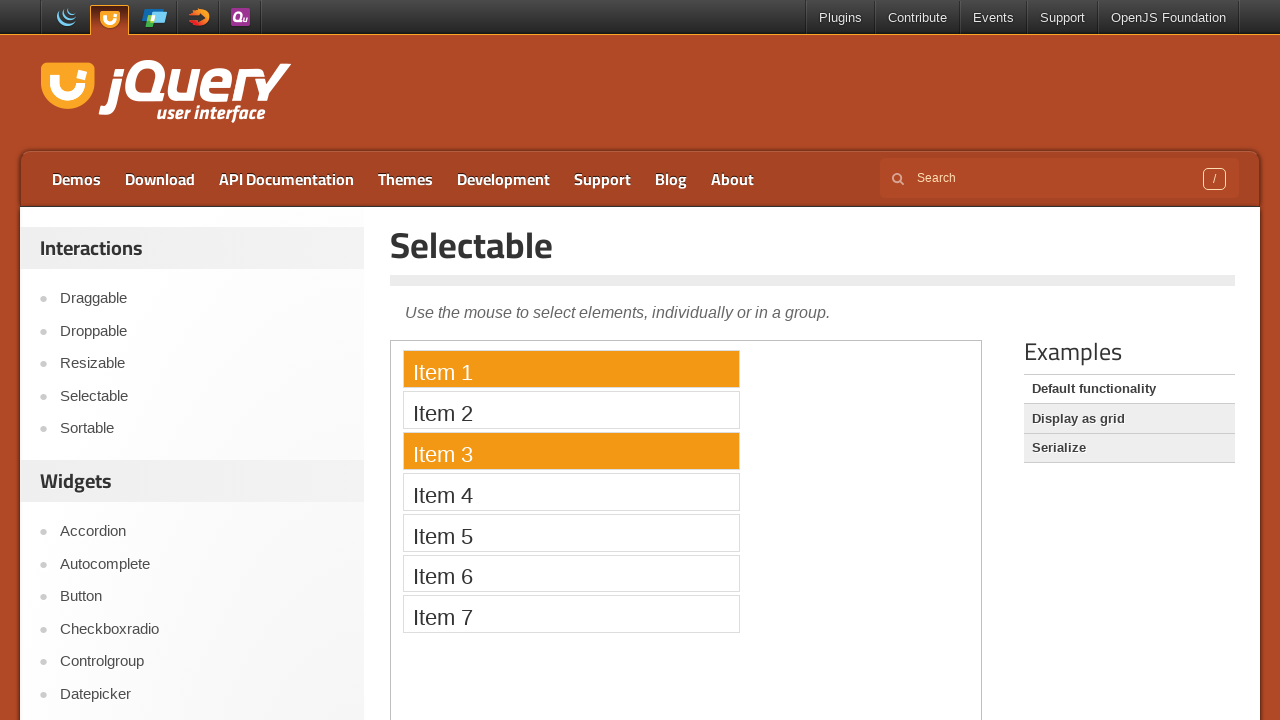

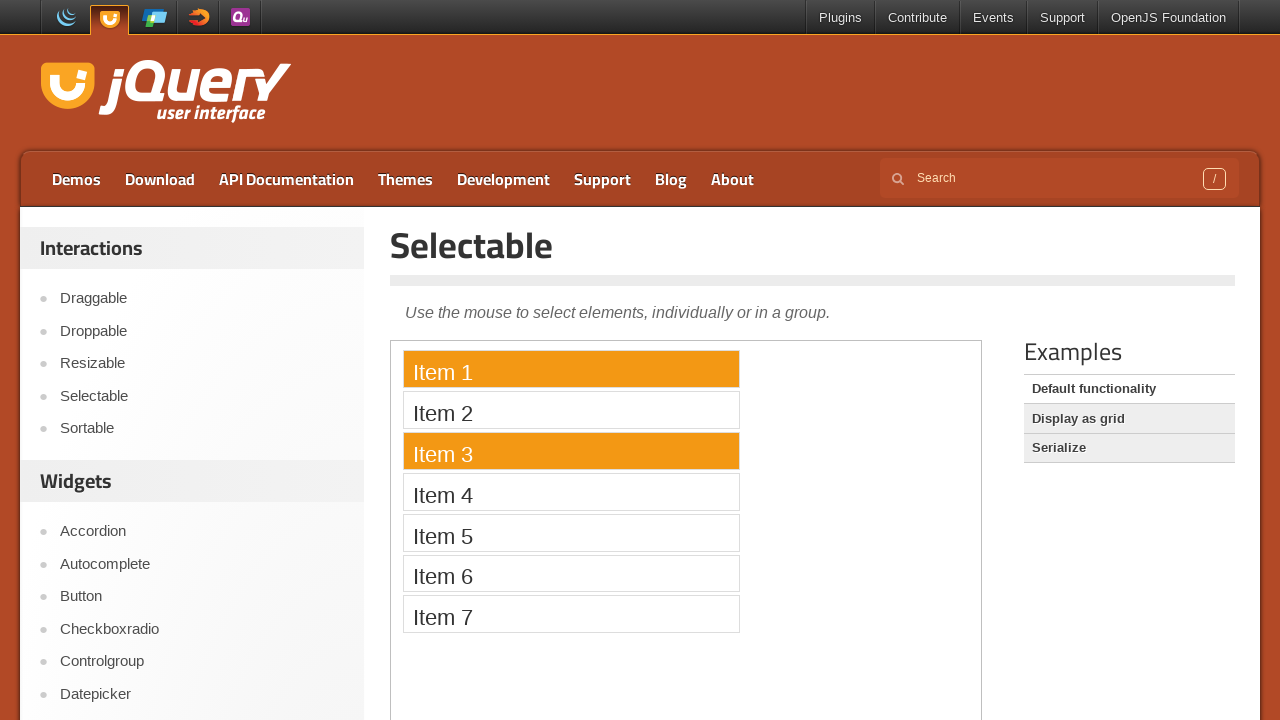